Tests radio button selection by clicking each car option (BMW, Benz, Honda) individually

Starting URL: https://www.letskodeit.com/practice

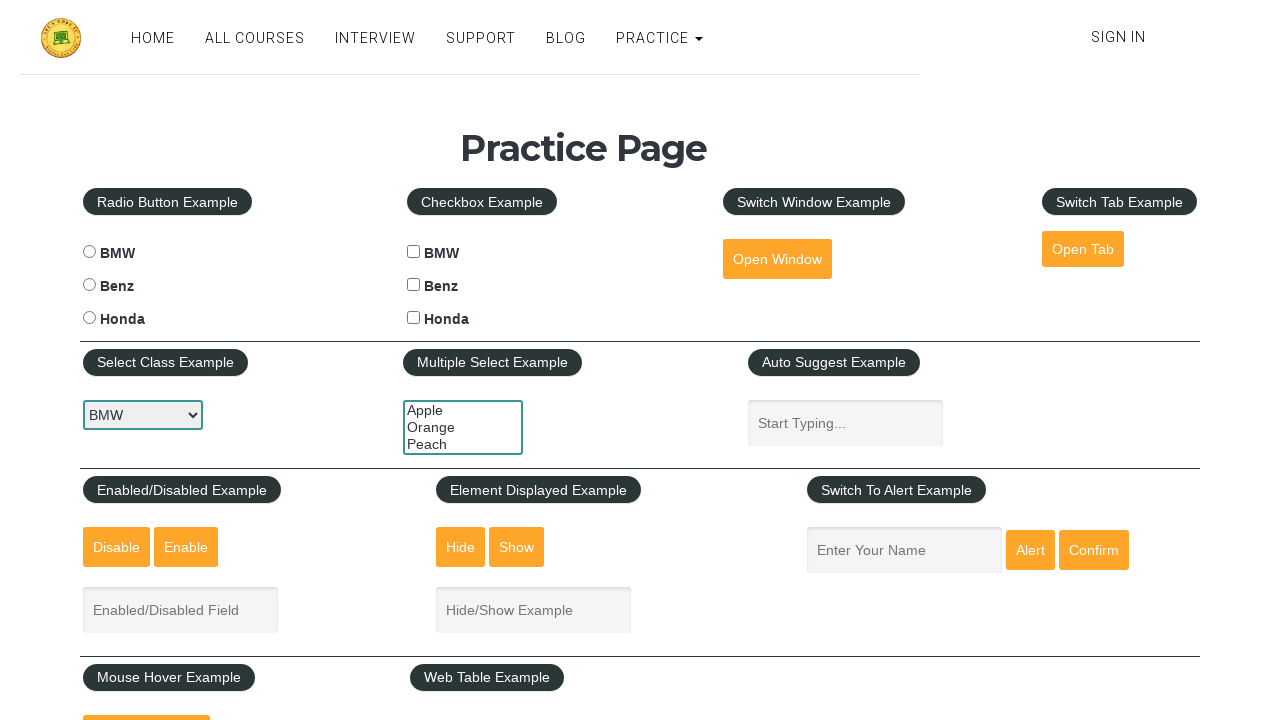

Clicked BMW radio button at (89, 252) on #bmwradio
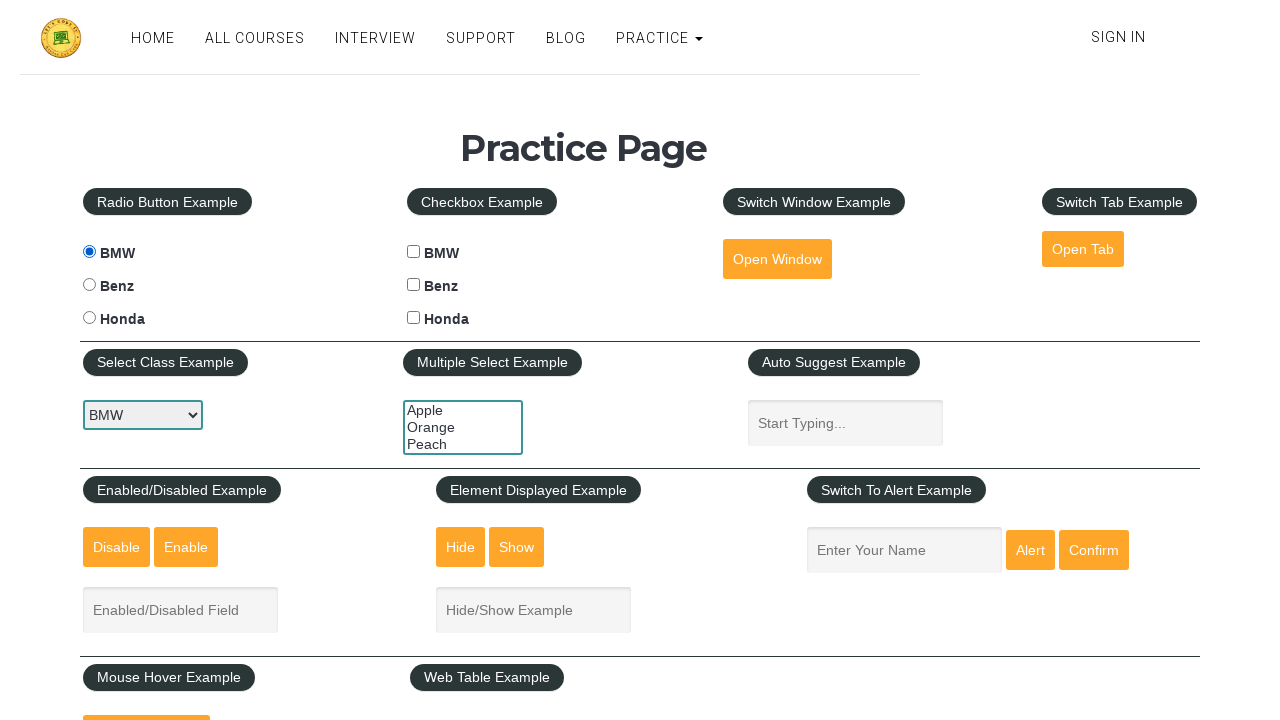

Clicked Benz radio button at (89, 285) on #benzradio
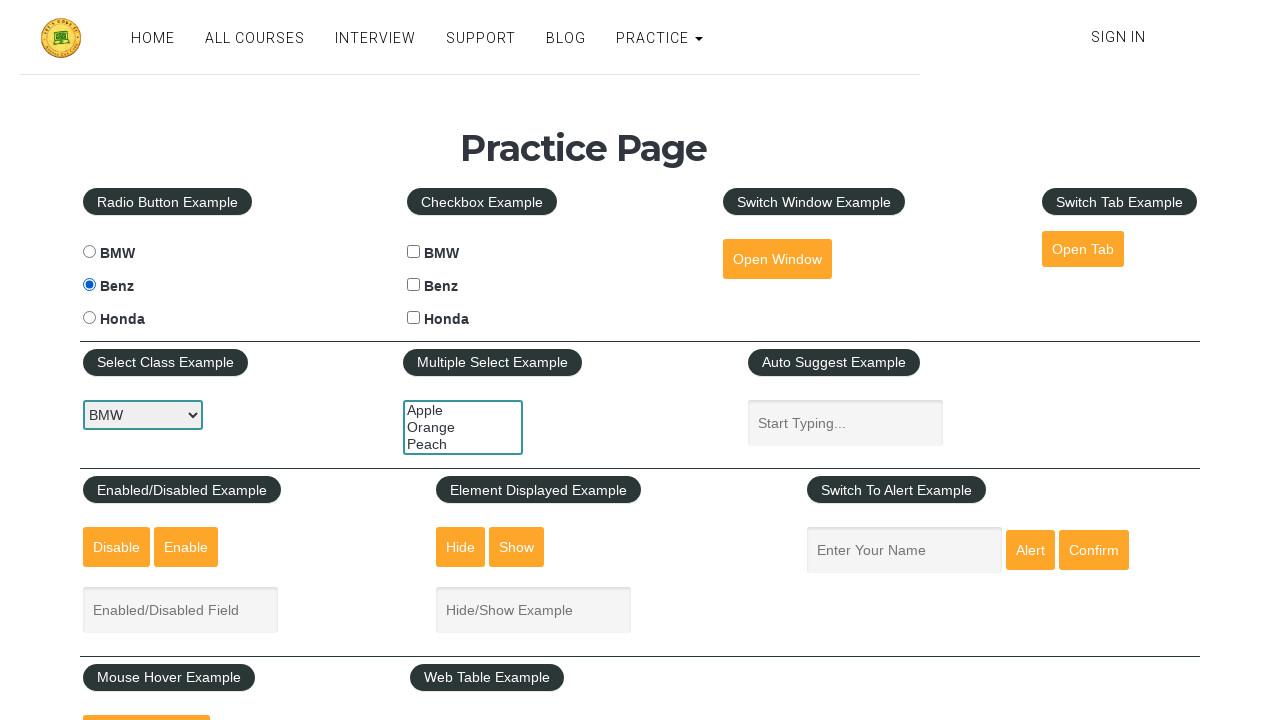

Clicked Honda radio button at (89, 318) on #hondaradio
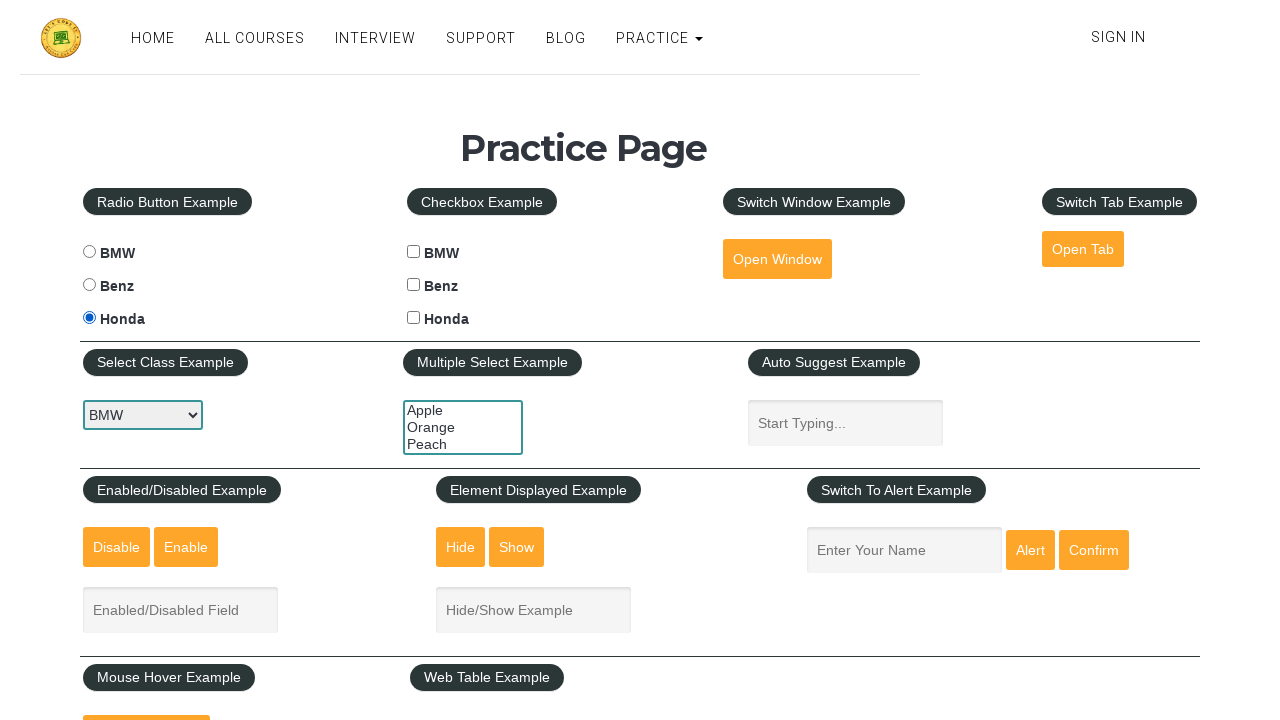

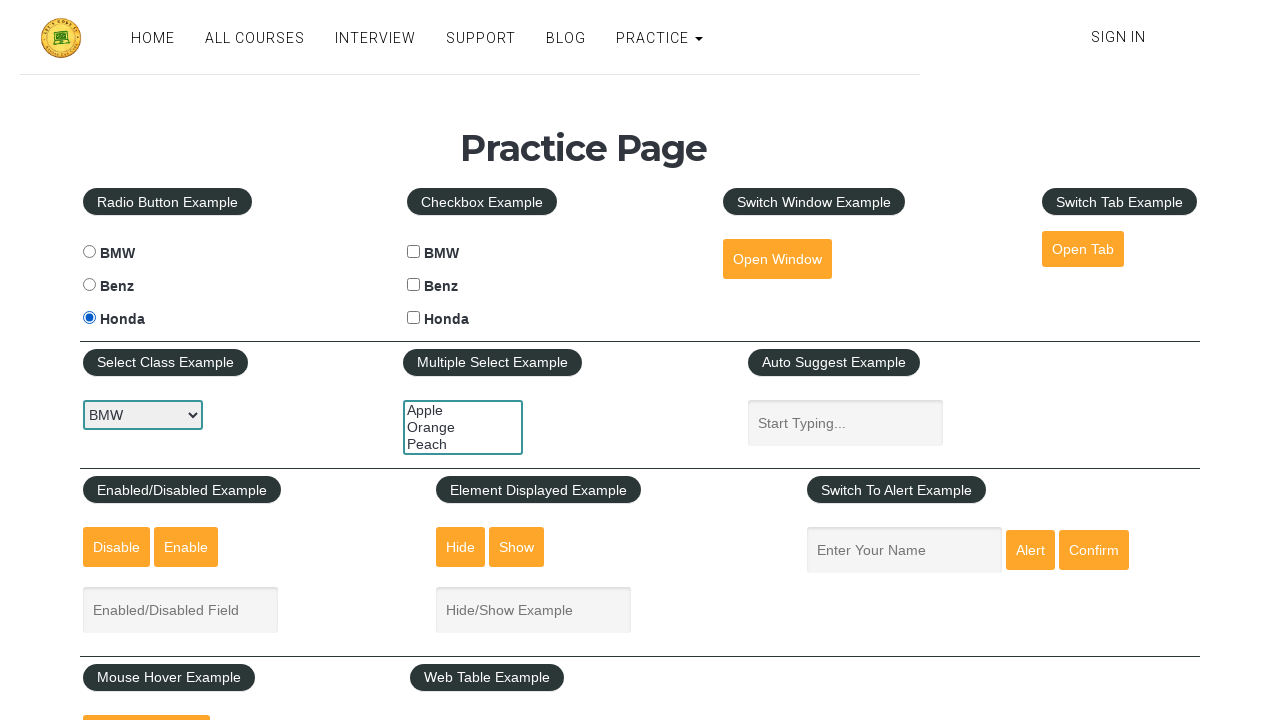